Tests registration form submission by filling in first name, last name, and email fields, then verifying successful registration message

Starting URL: http://suninjuly.github.io/registration1.html

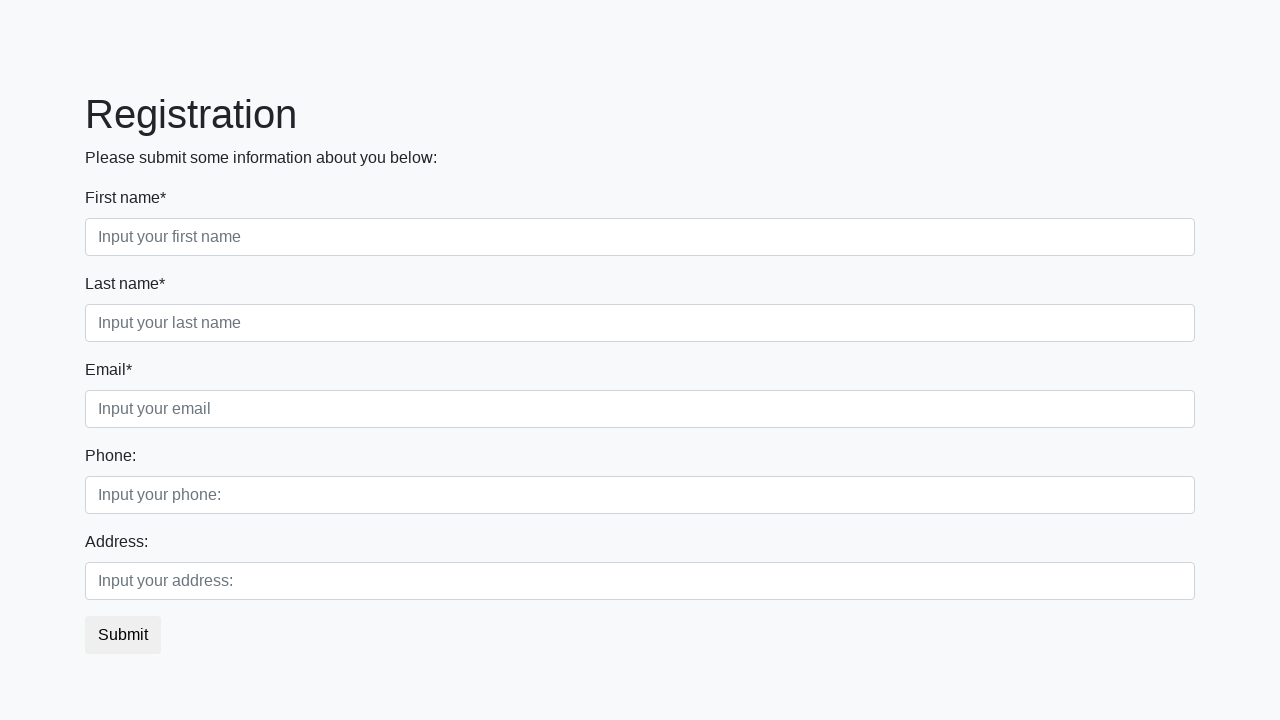

Filled first name field with 'Ivan' on div.first_block .form-control.first
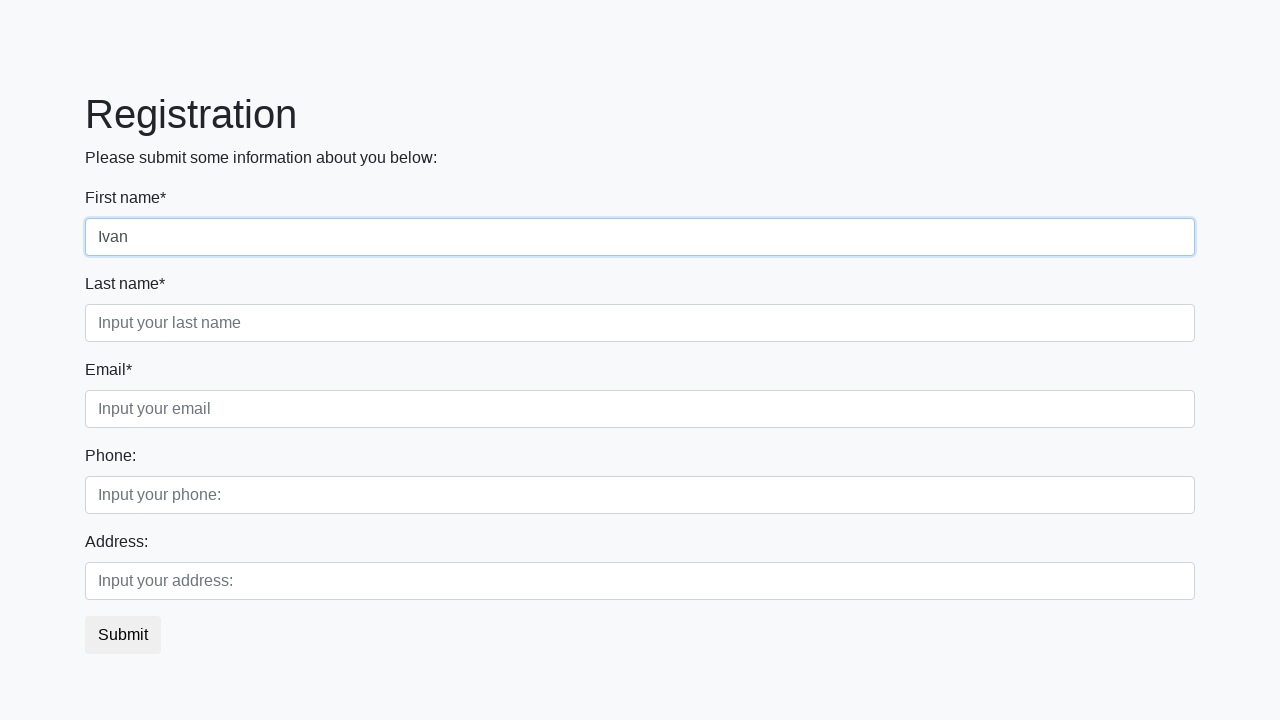

Filled last name field with 'Ivanov' on div.first_block .form-control.second
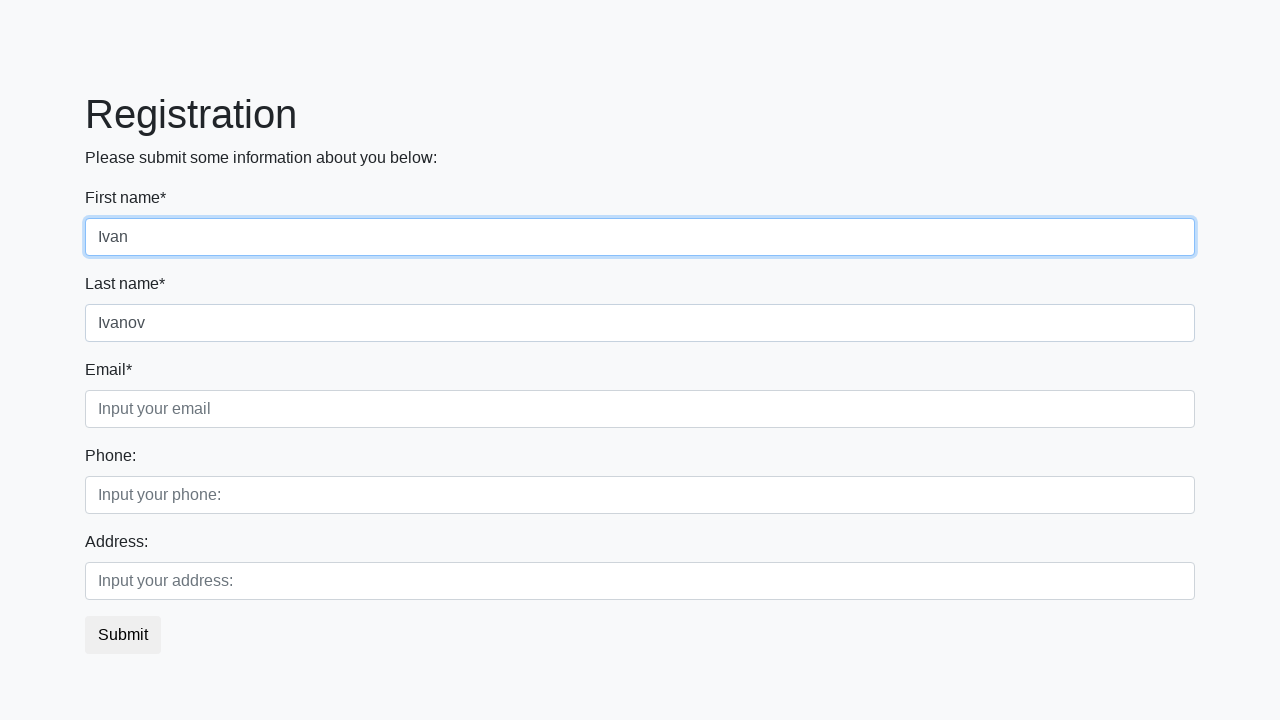

Filled email field with 'ttt@gmail.com' on div.first_block .form-control.third
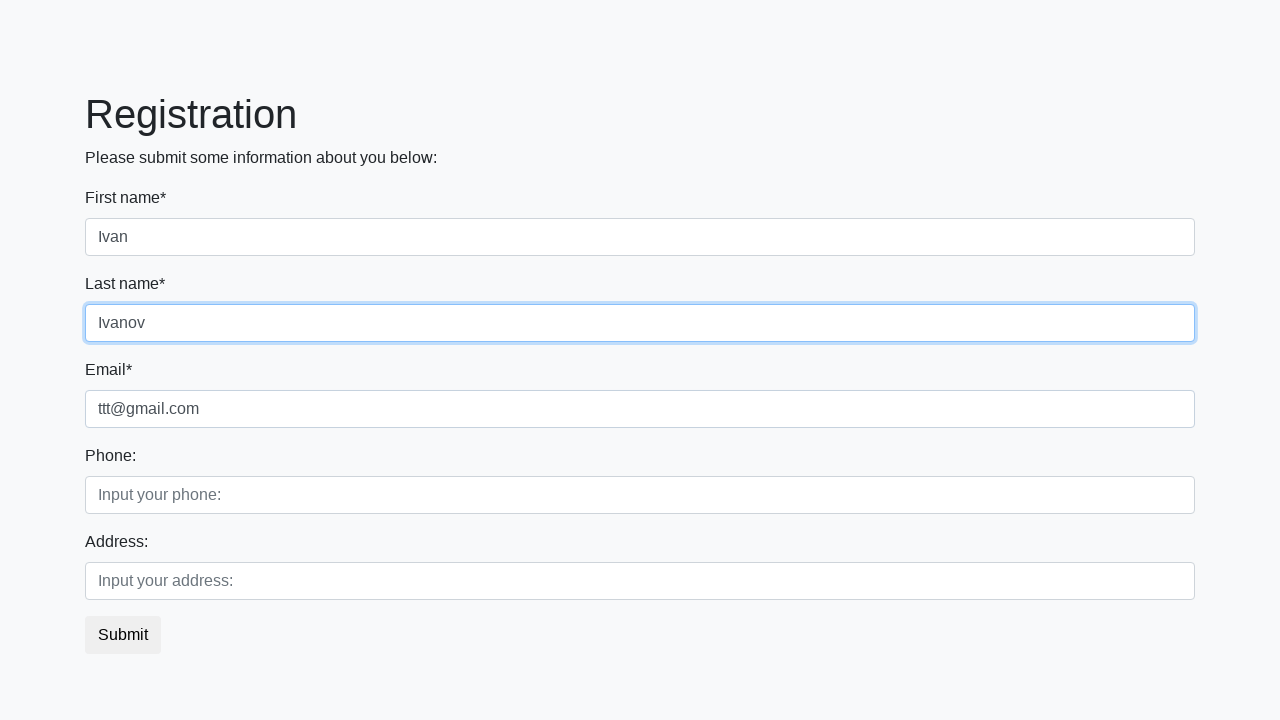

Clicked submit button to register at (123, 635) on button
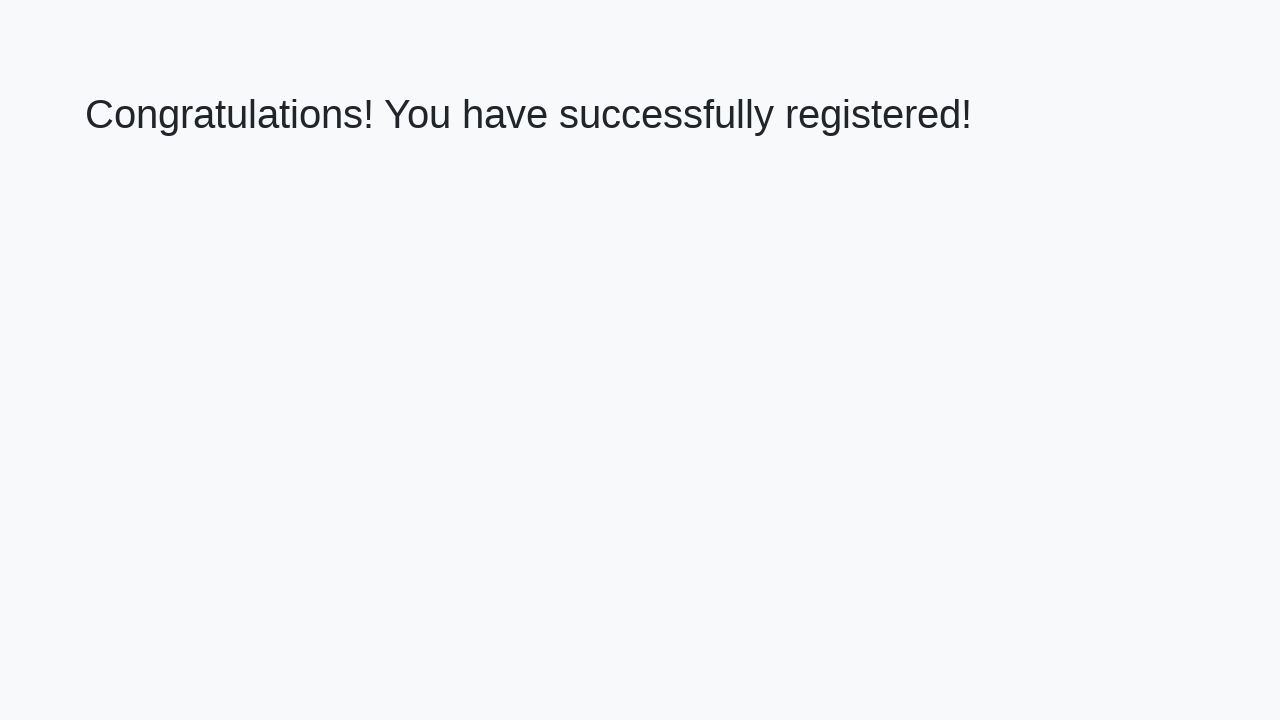

Success message header loaded
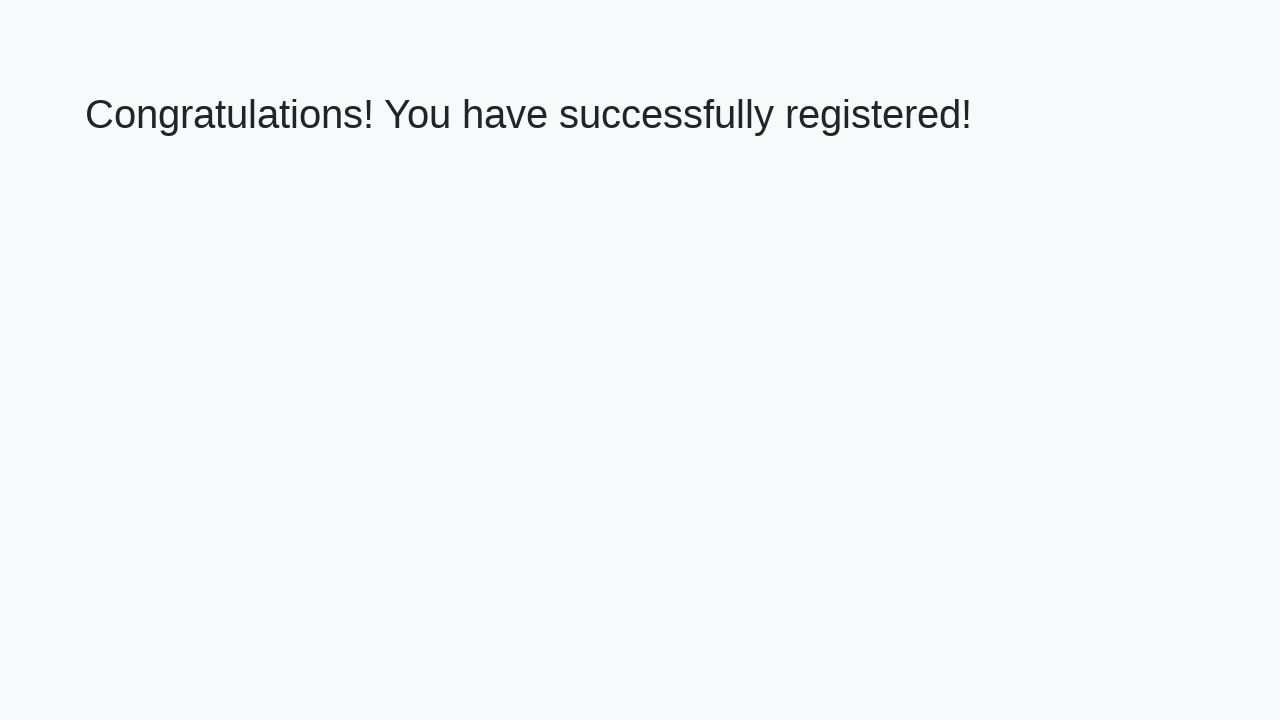

Retrieved success message text: 'Congratulations! You have successfully registered!'
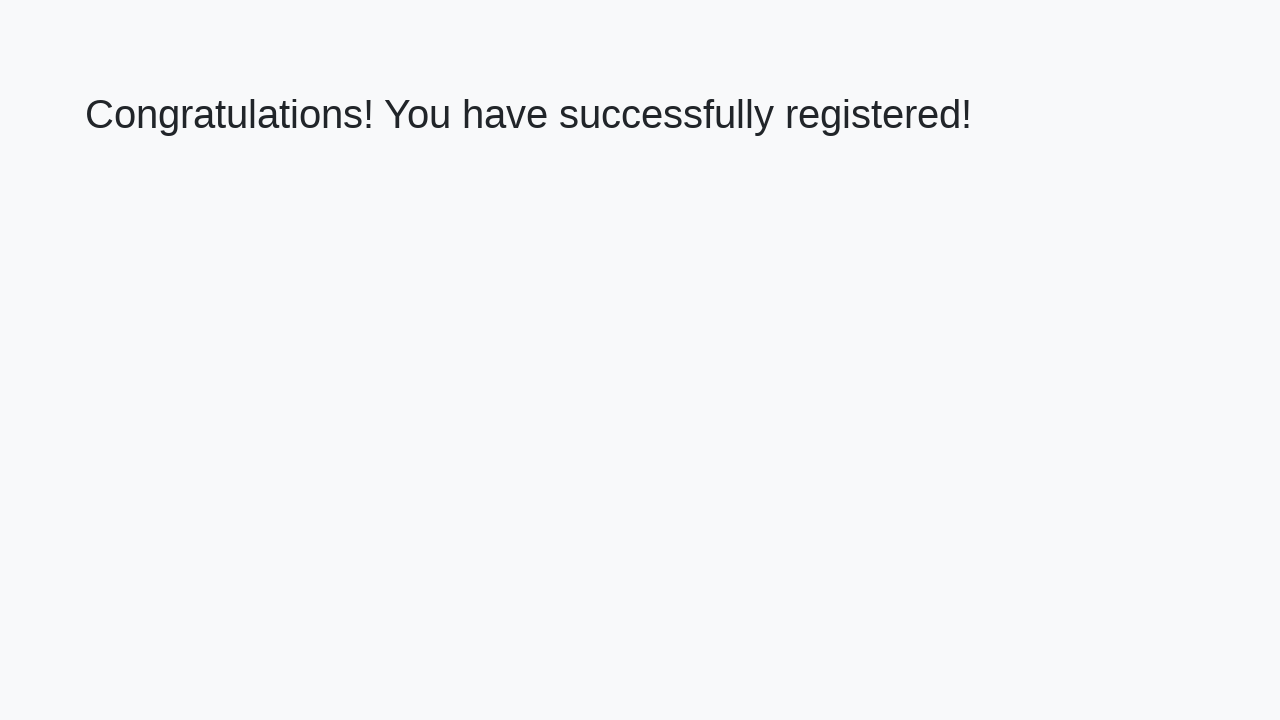

Verified successful registration message
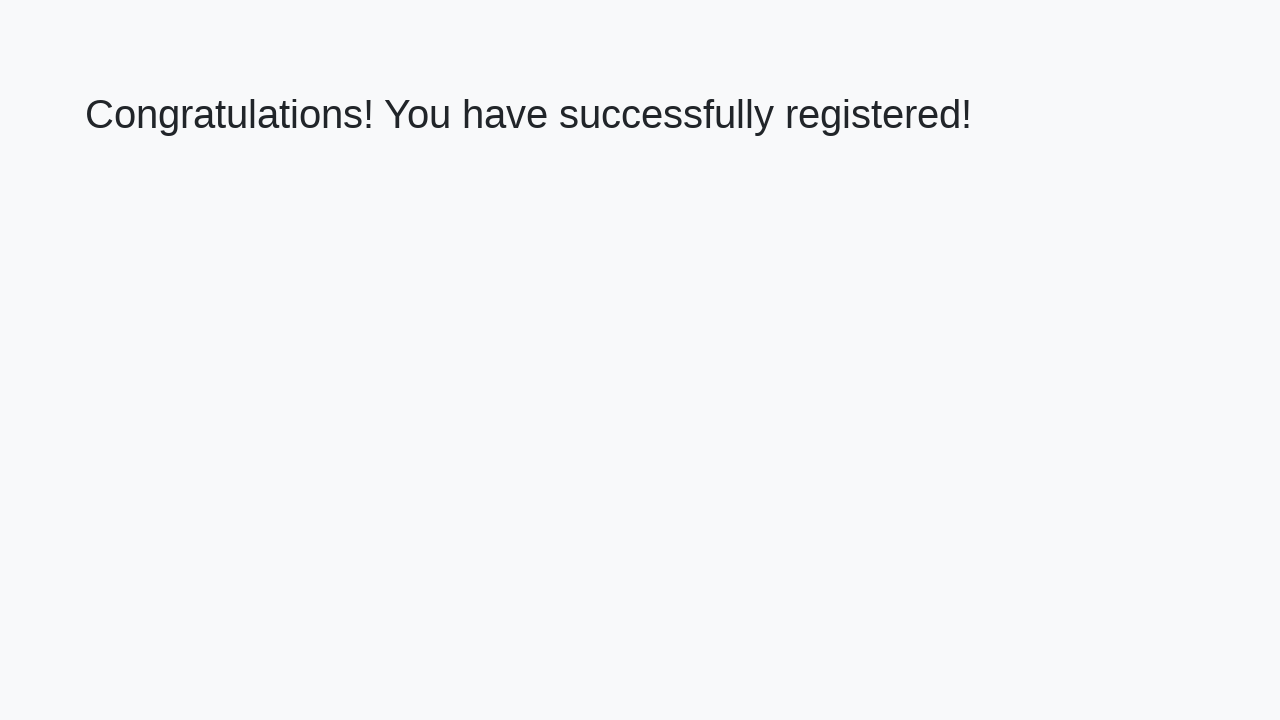

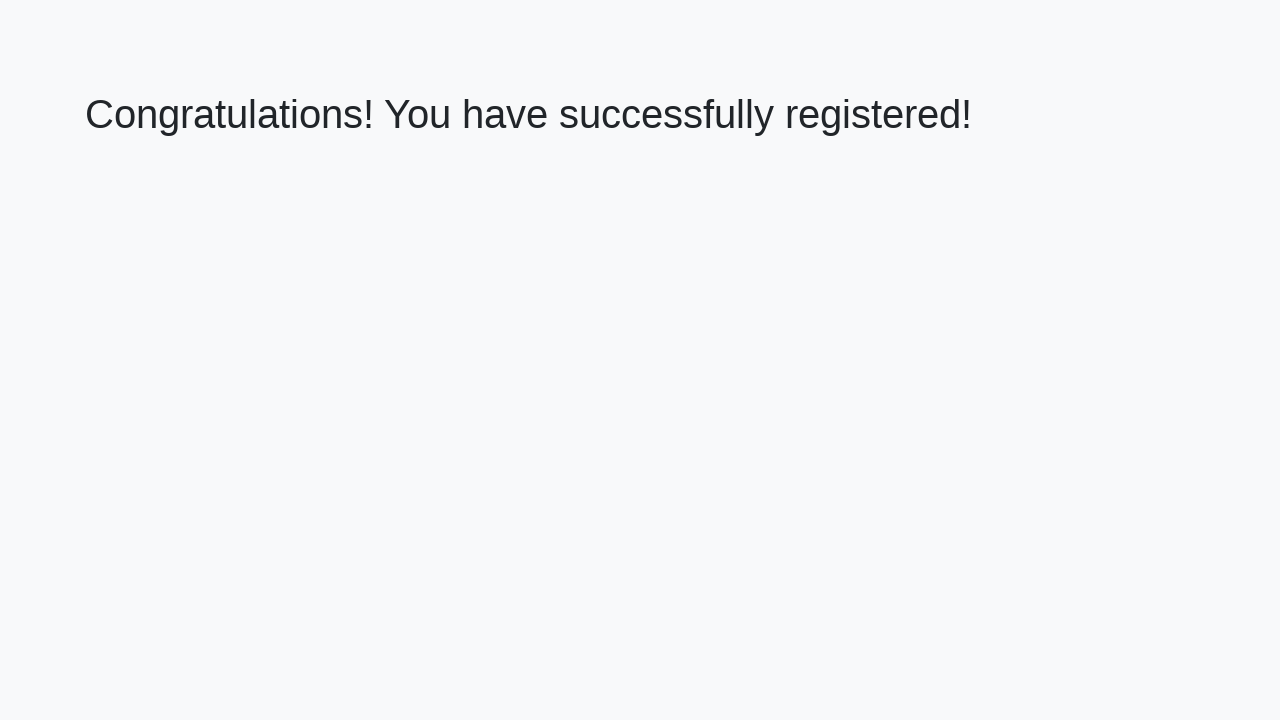